Tests adding a product to the shopping cart and verifies the success message appears confirming the product was added.

Starting URL: https://automationexercise.com/product_details/1

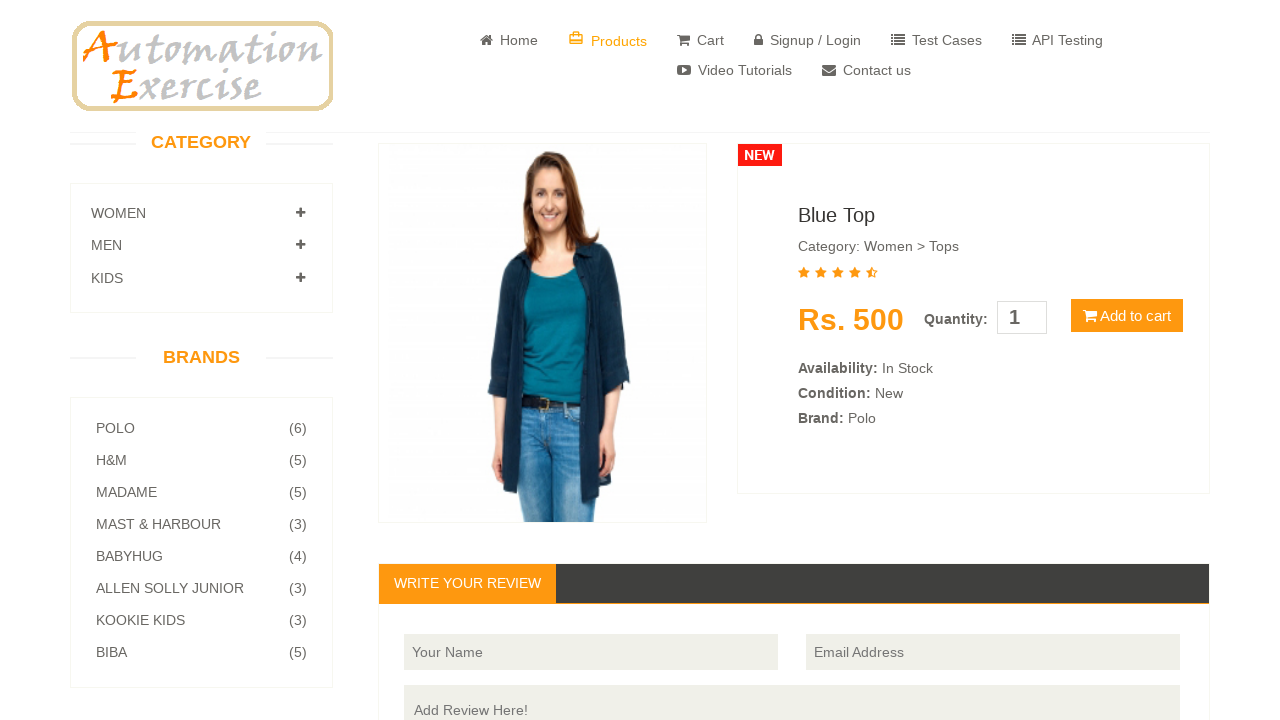

Clicked Add to cart button for product at (1127, 316) on button.btn.btn-default.cart[type='button']
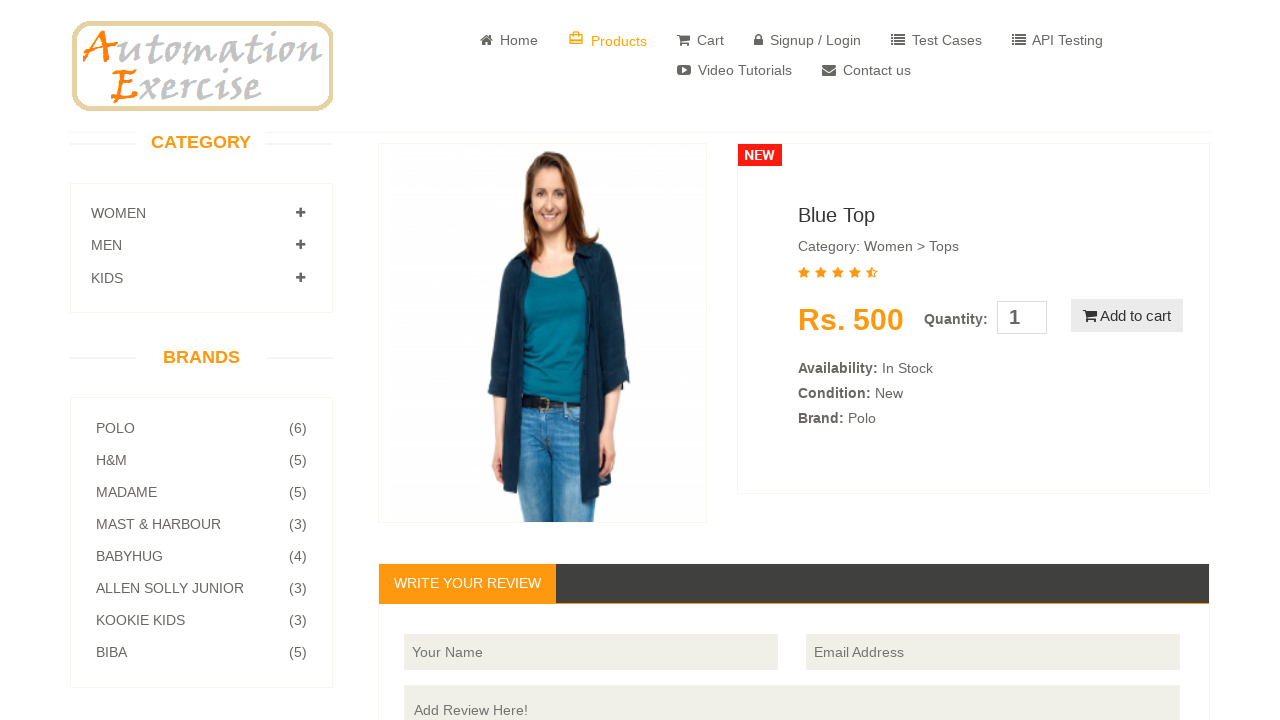

Success message appeared confirming product was added to cart
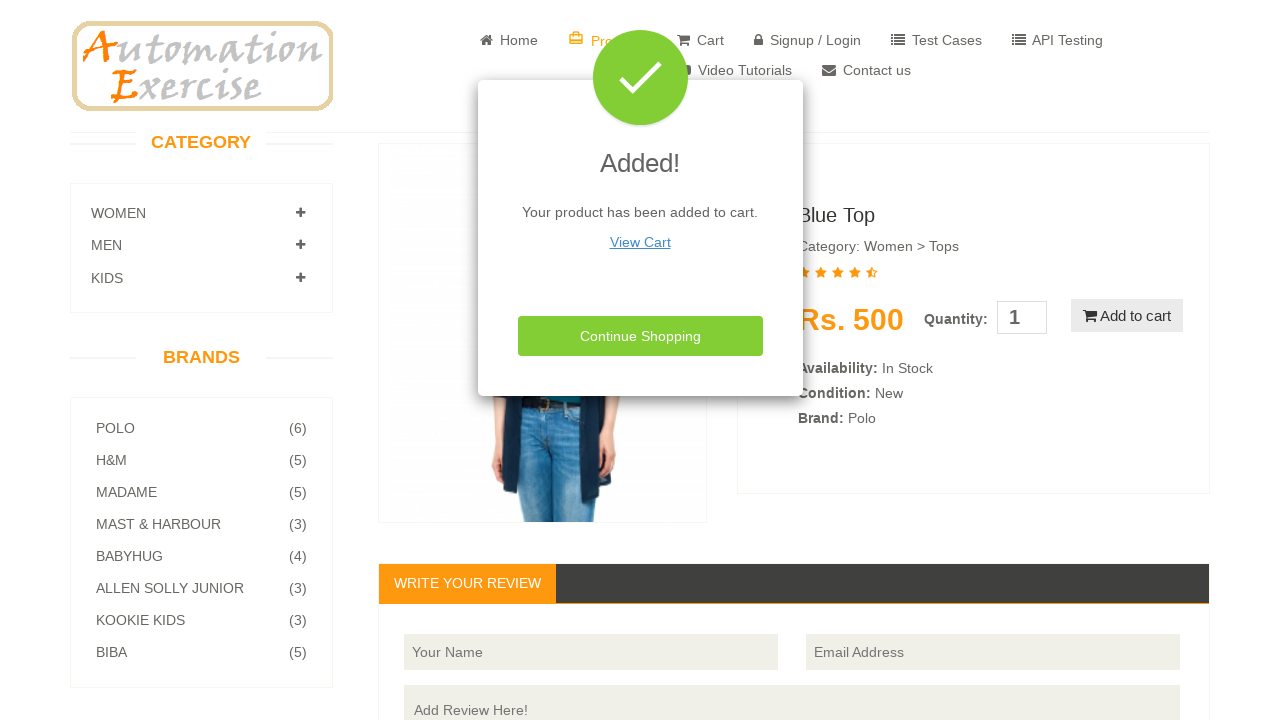

Verified success message is visible
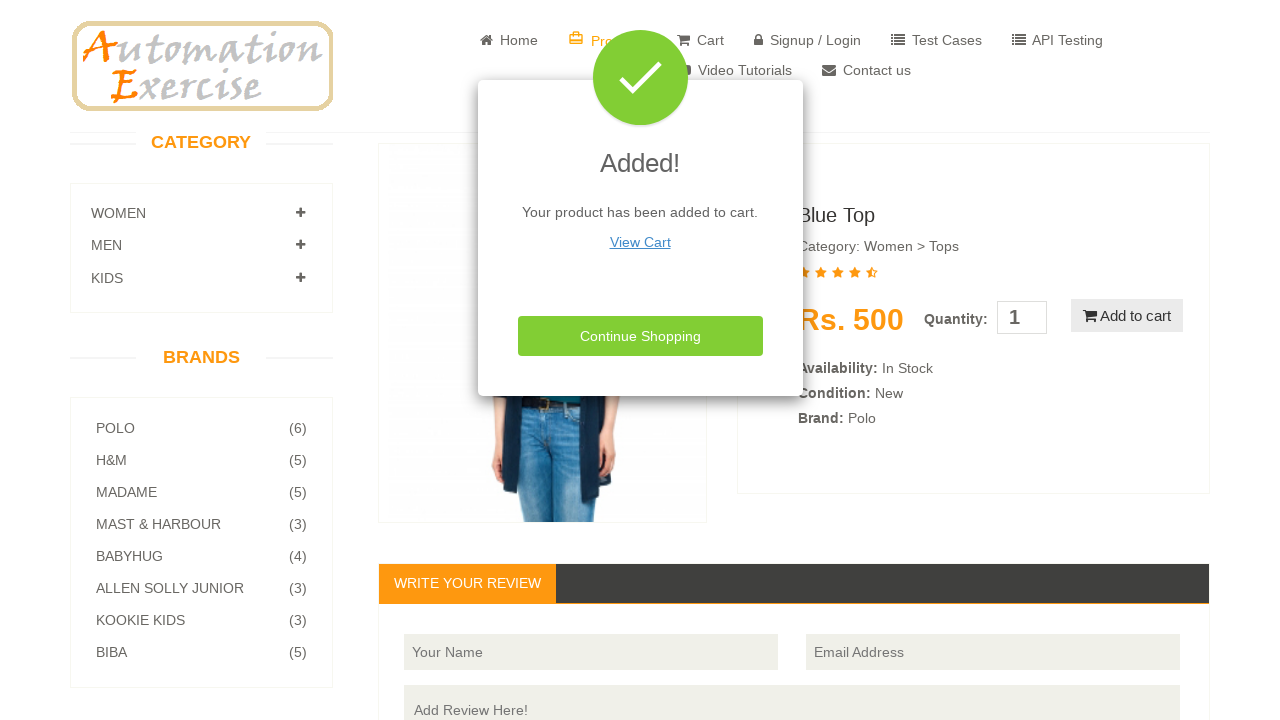

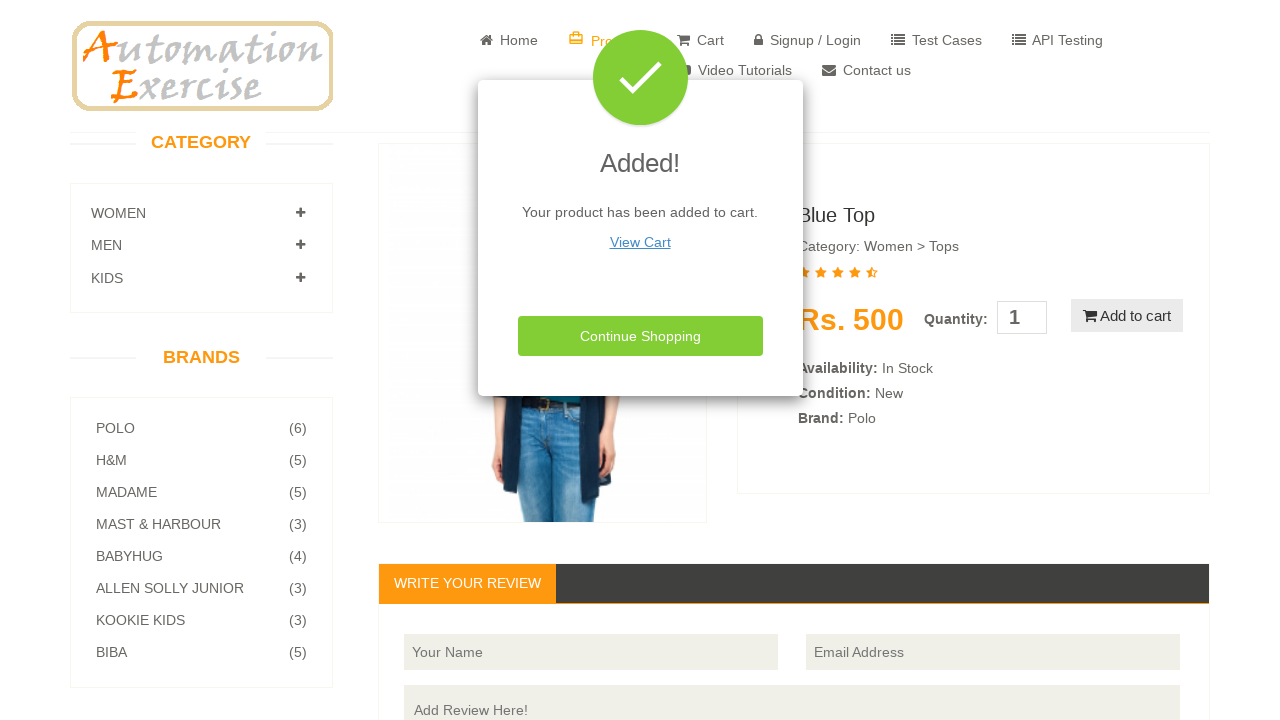